Tests timeout handling by clicking a button that triggers an AJAX request and then clicking on the success element once it loads.

Starting URL: http://uitestingplayground.com/ajax

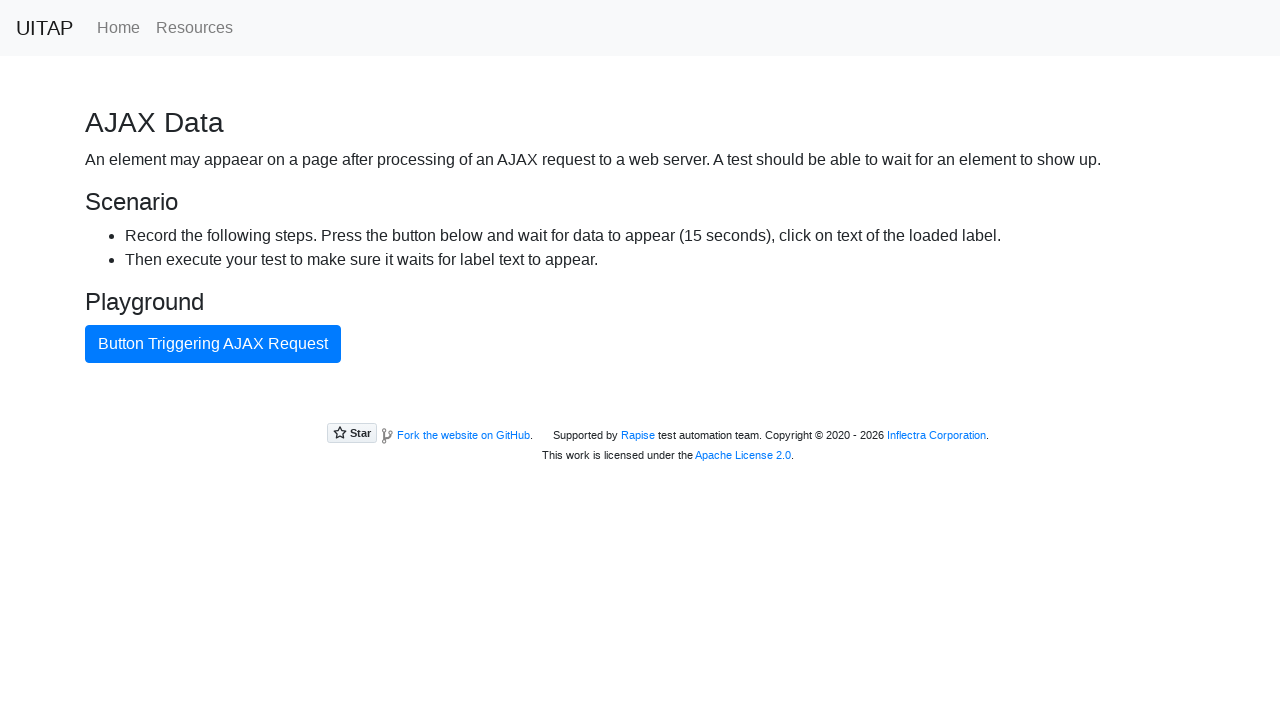

Clicked button triggering AJAX request at (213, 344) on internal:text="Button Triggering AJAX Request"i
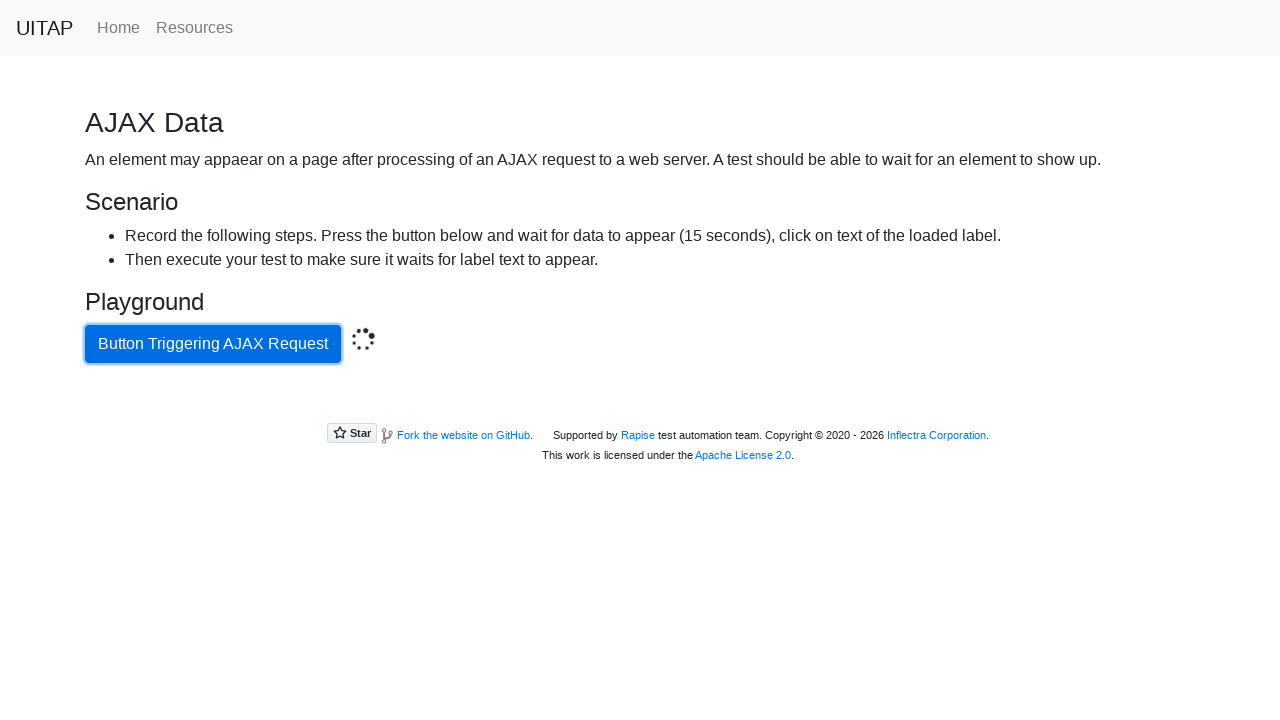

Clicked success element after AJAX request completed at (640, 405) on .bg-success
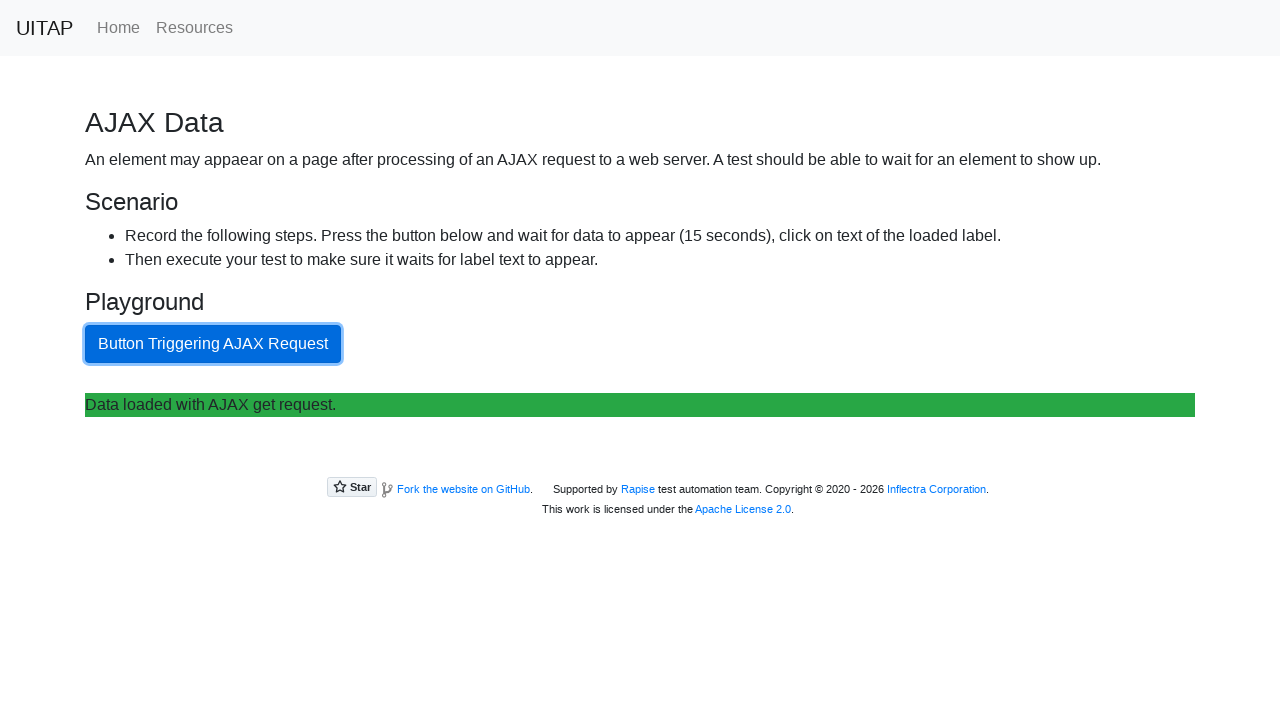

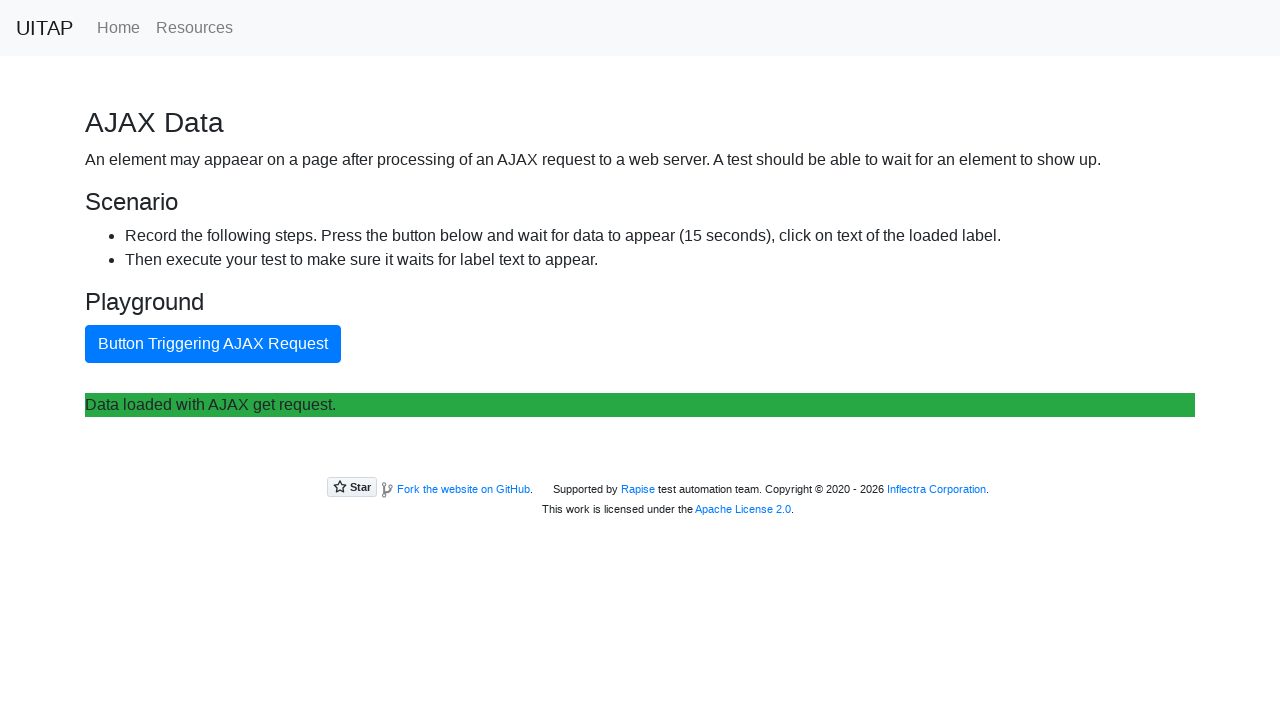